Tests dynamic loading functionality by navigating to a hidden element example, triggering the loading, and verifying the revealed text

Starting URL: https://the-internet.herokuapp.com/

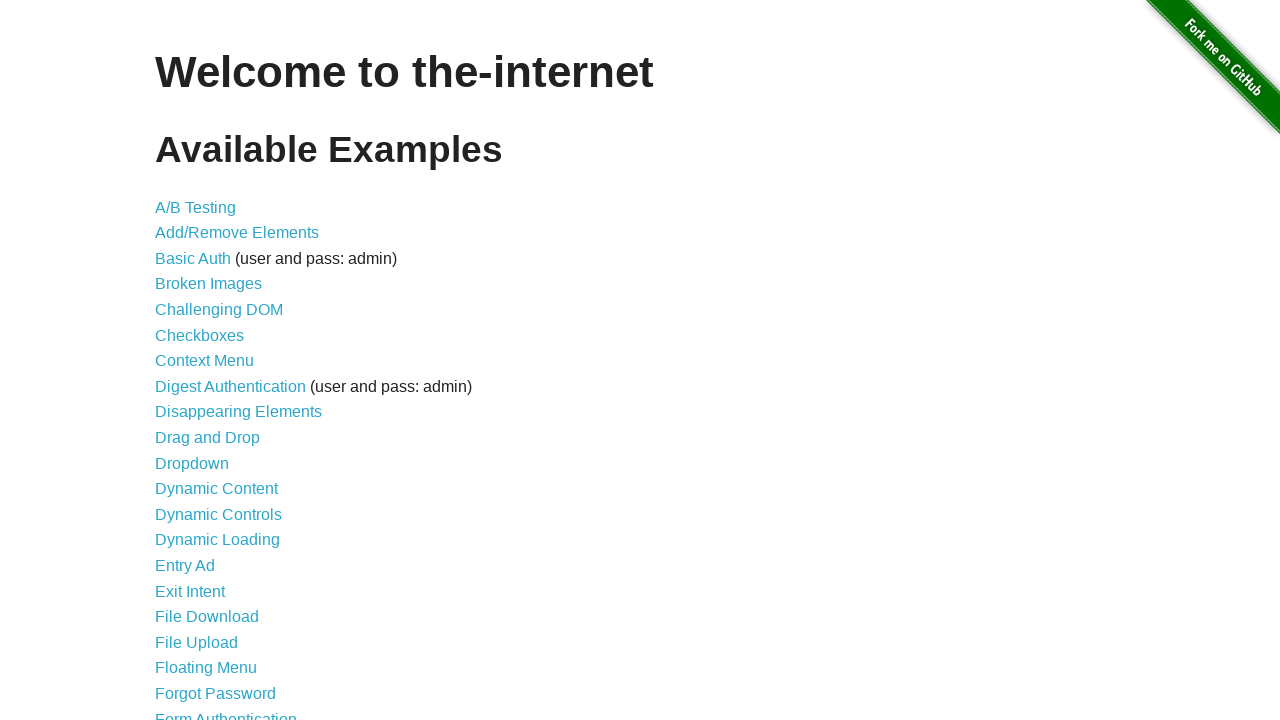

Clicked on Dynamic Loading link at (218, 540) on text=Dynamic Loading
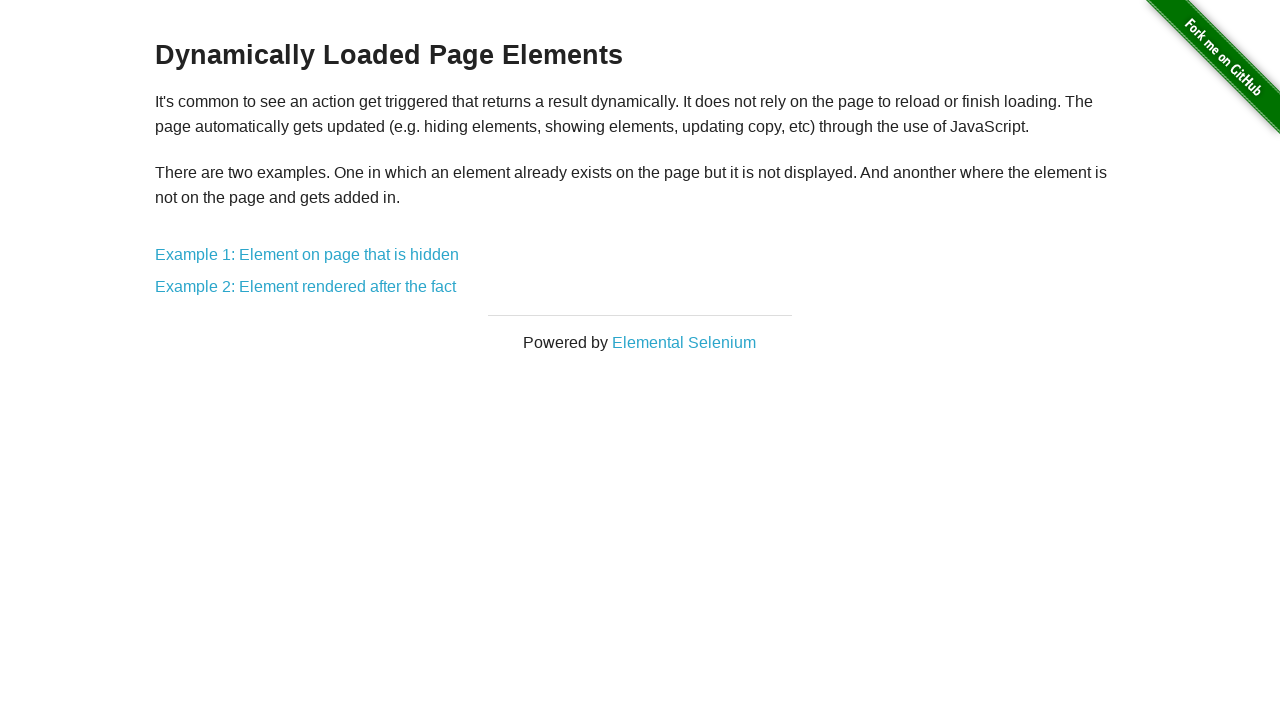

Clicked on Example 1: Element on page that is hidden at (307, 255) on text=Example 1: Element on page that is hidden
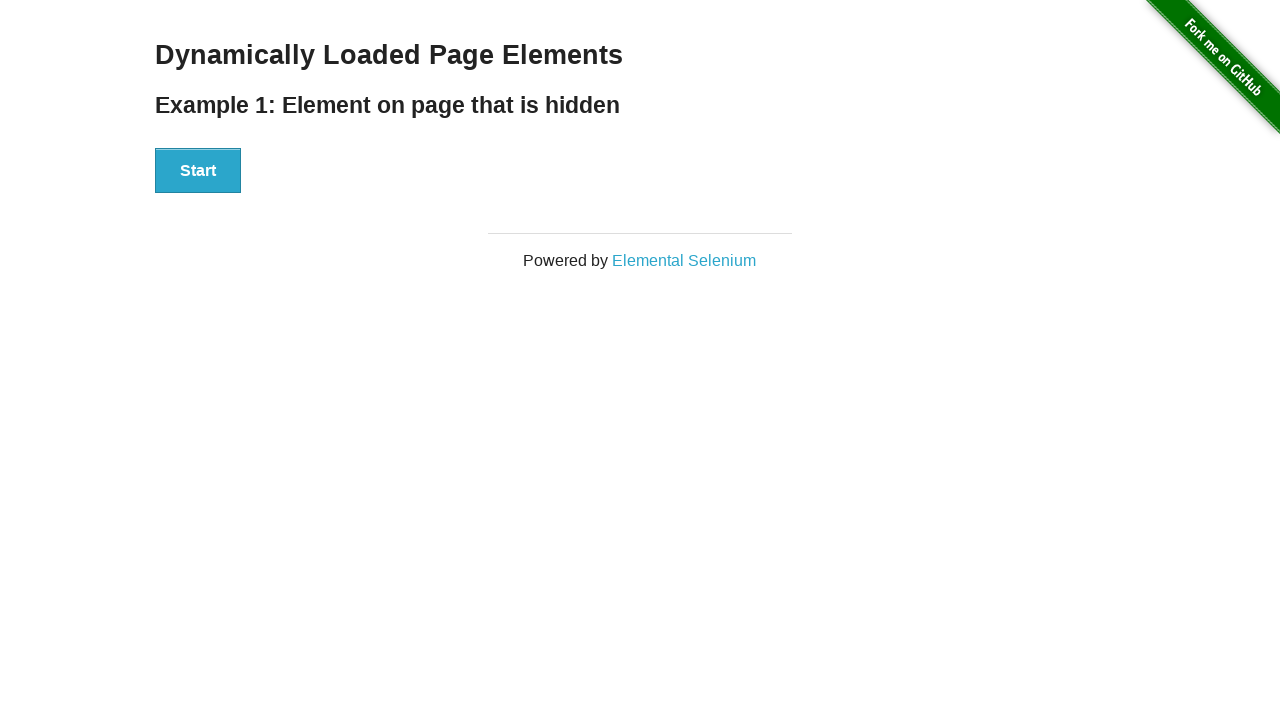

Clicked the Start button to trigger dynamic loading at (198, 171) on #start > button
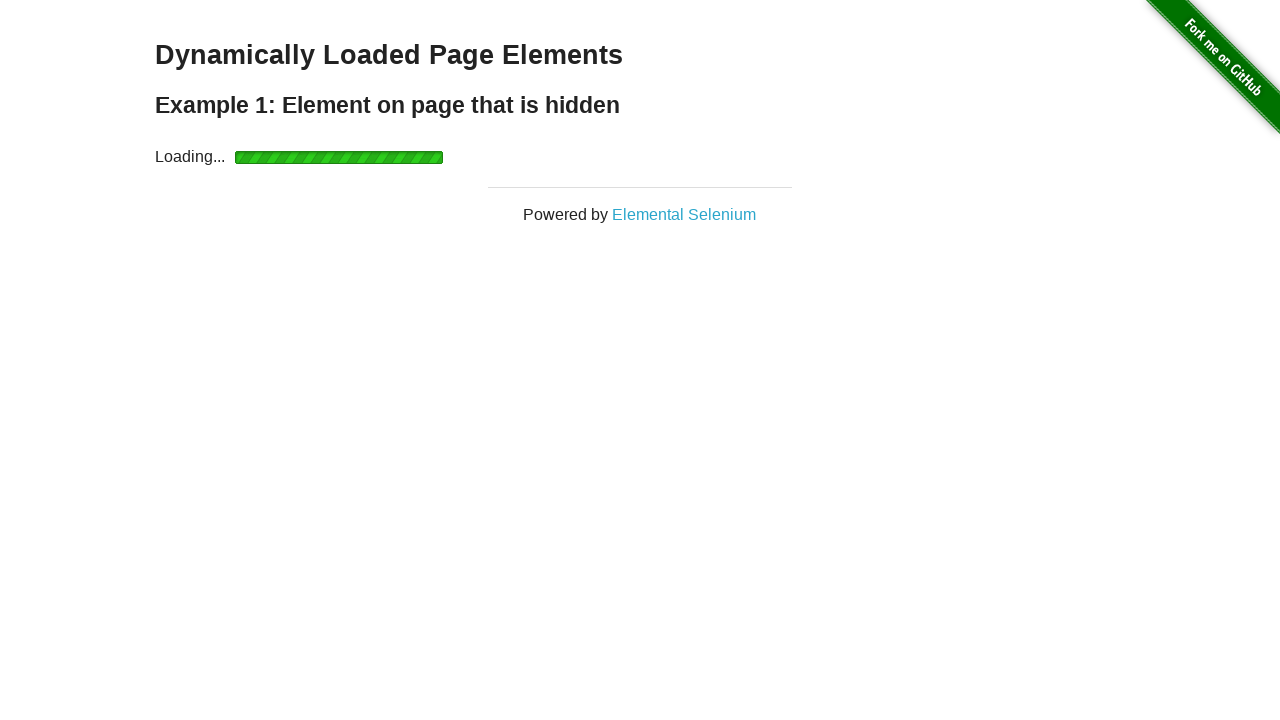

Hidden element became visible after loading
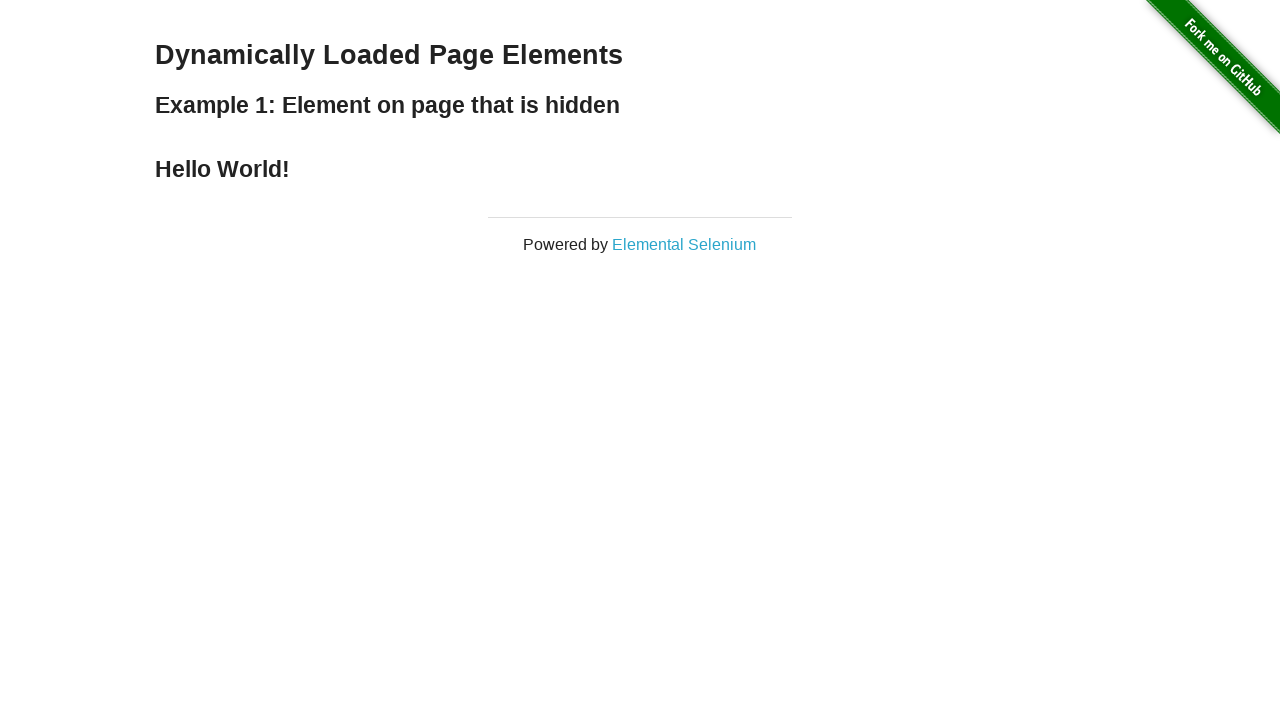

Verified the revealed text is 'Hello World!'
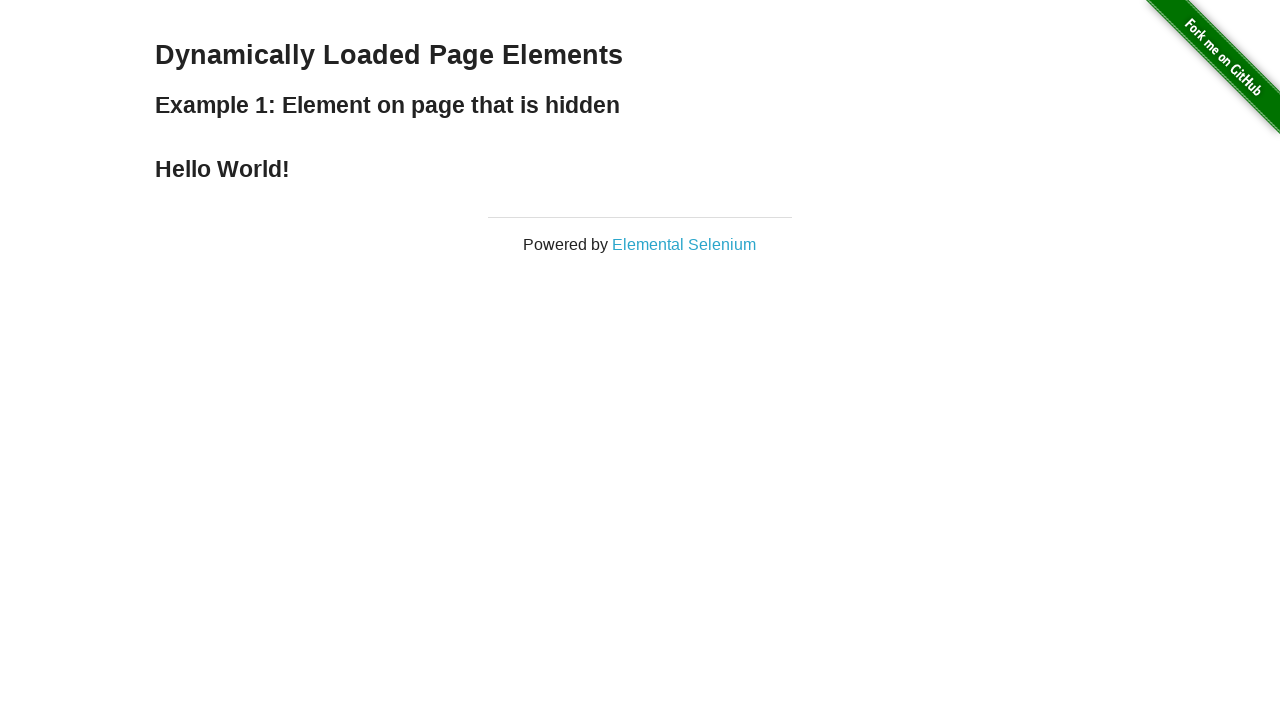

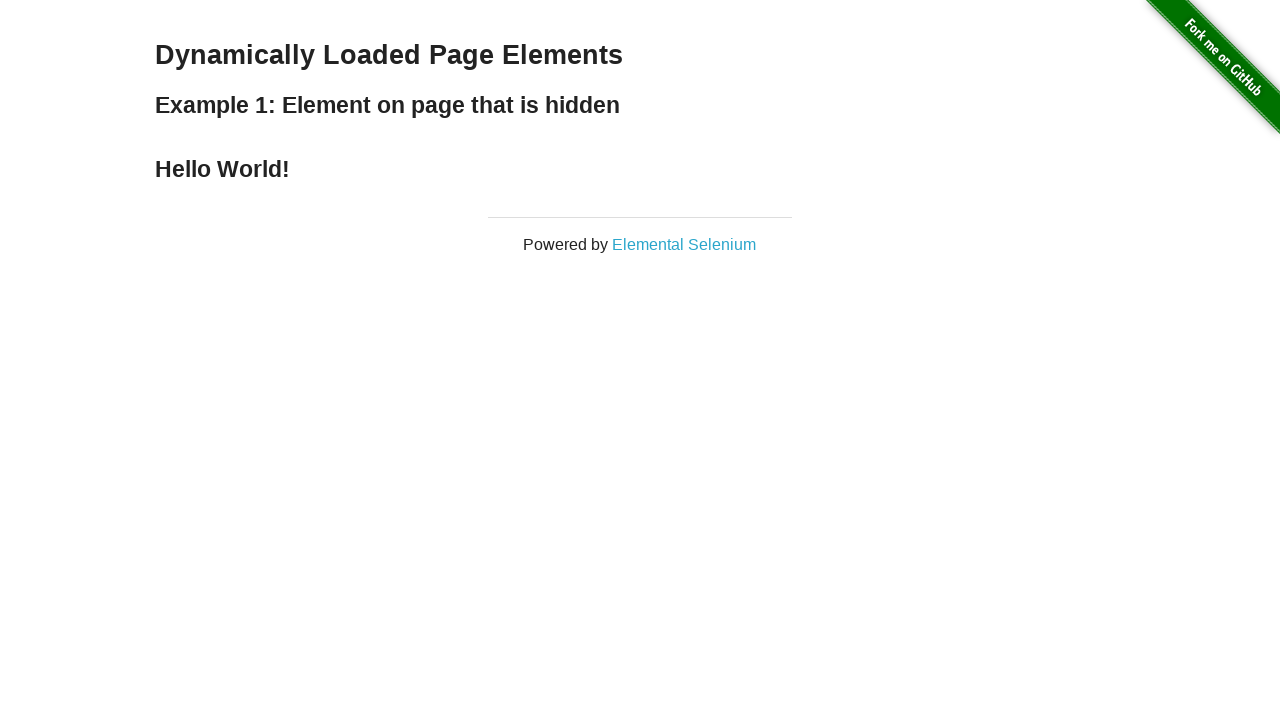